Tests navigation and dropdown selection on the-internet.herokuapp.com by clicking links, navigating back, and selecting a dropdown option

Starting URL: http://the-internet.herokuapp.com/

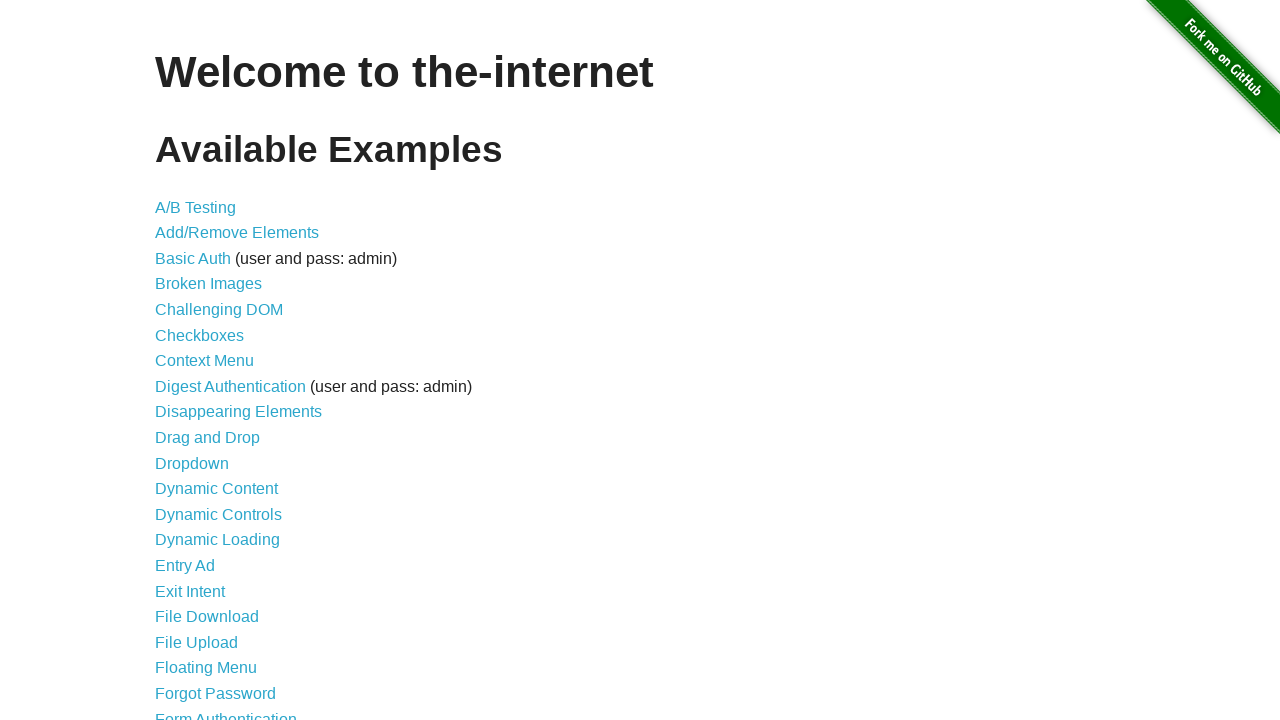

Clicked the first link in the list at (196, 207) on xpath=//ul/li/a
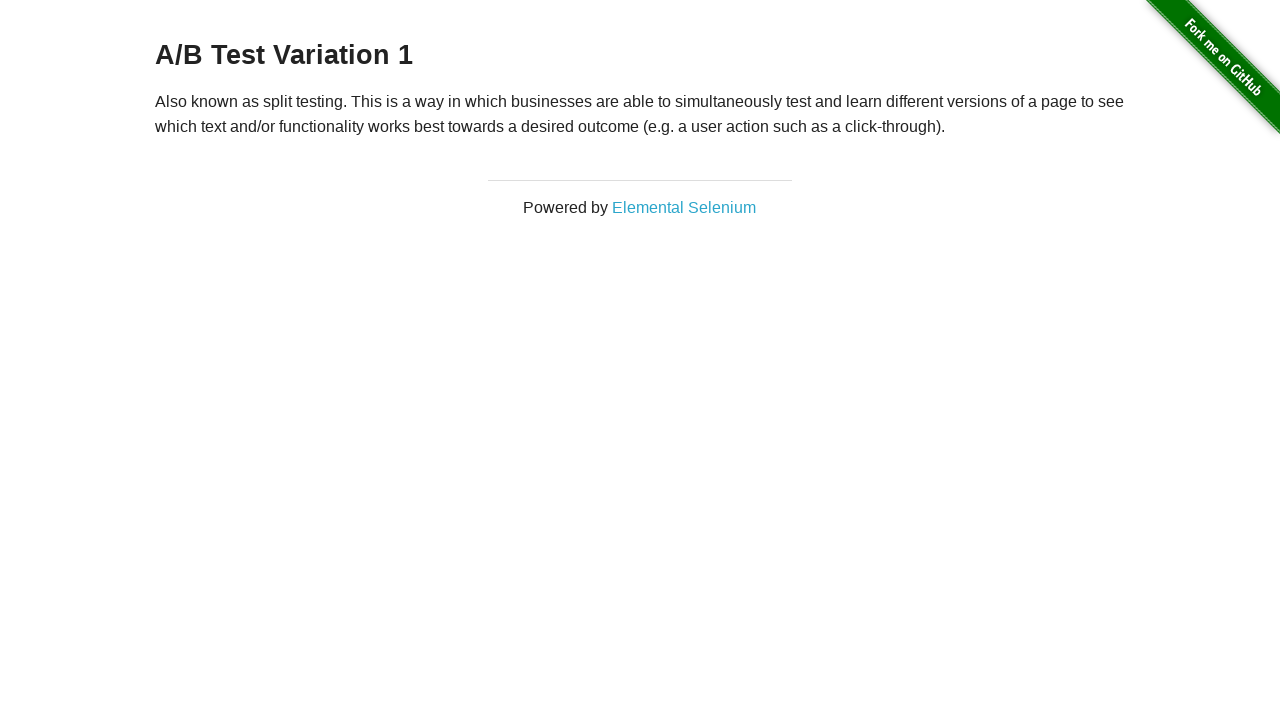

Navigated back to the main page
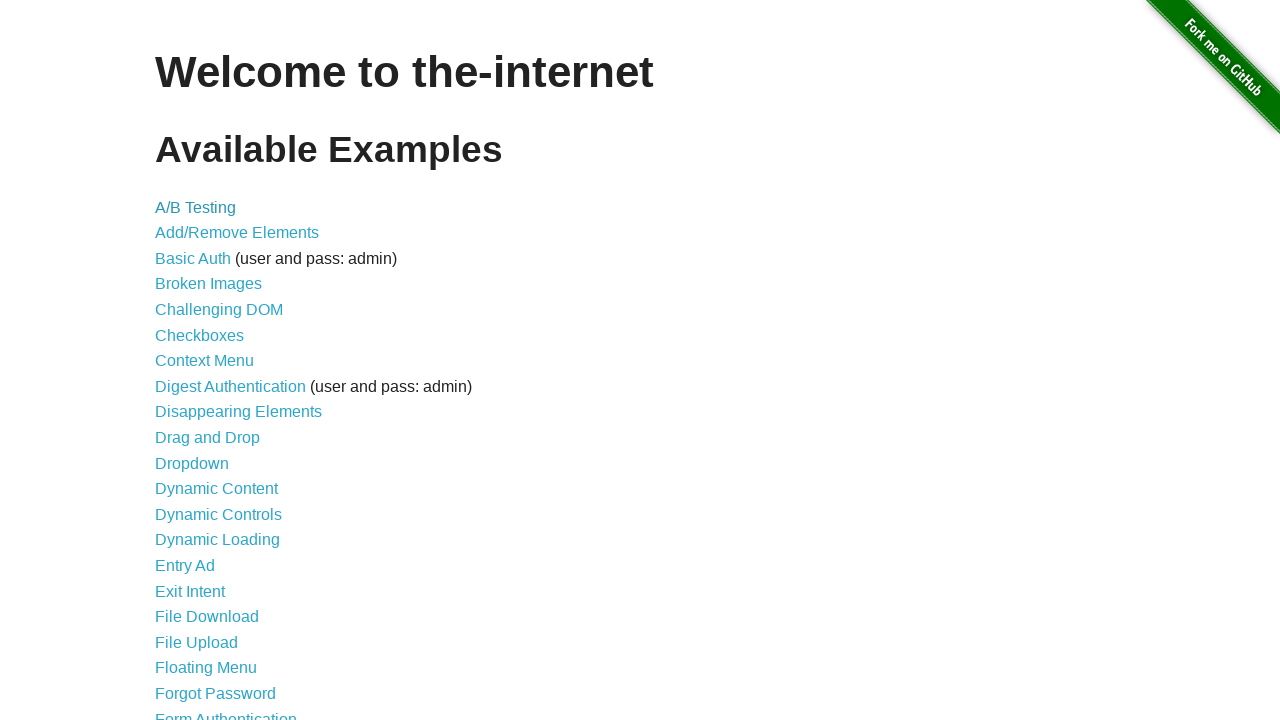

Clicked the 11th link in the content list at (192, 463) on xpath=//*[@id='content']/ul/li[11]/a
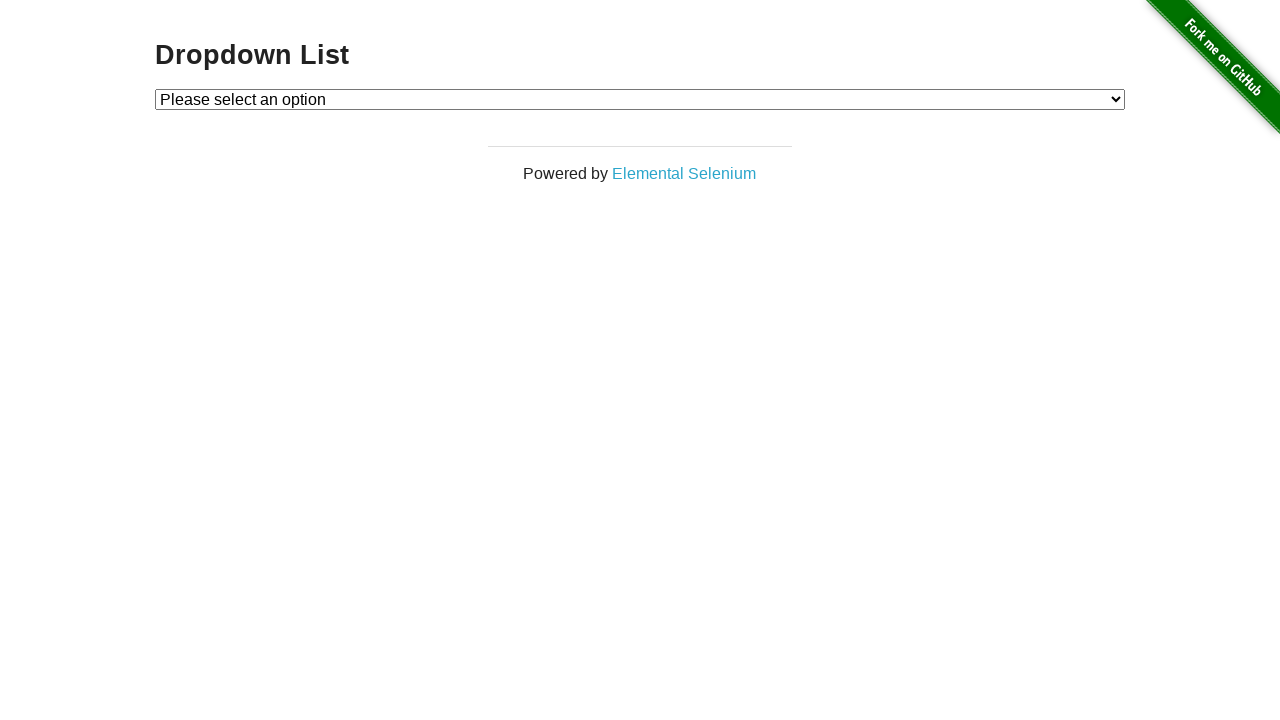

Selected option 1 from the dropdown on //*[@id='dropdown']
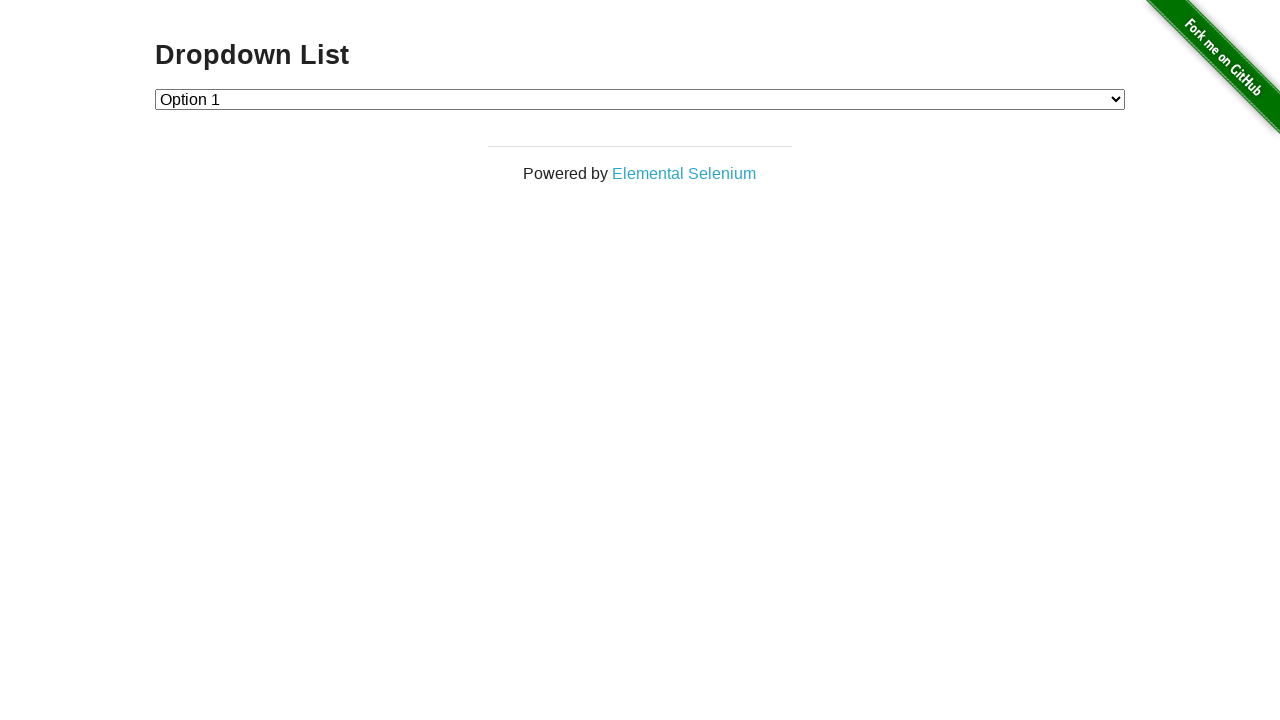

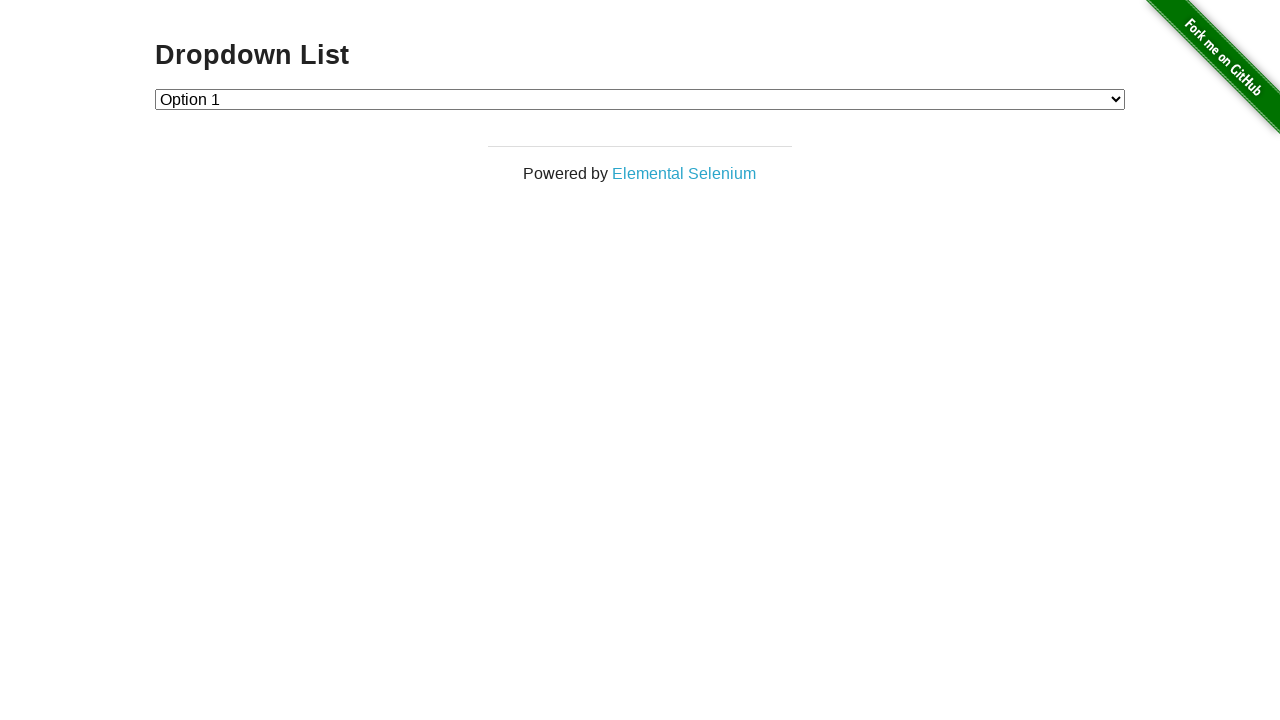